Tests that new items are appended to the bottom of the todo list by creating 3 items

Starting URL: https://demo.playwright.dev/todomvc

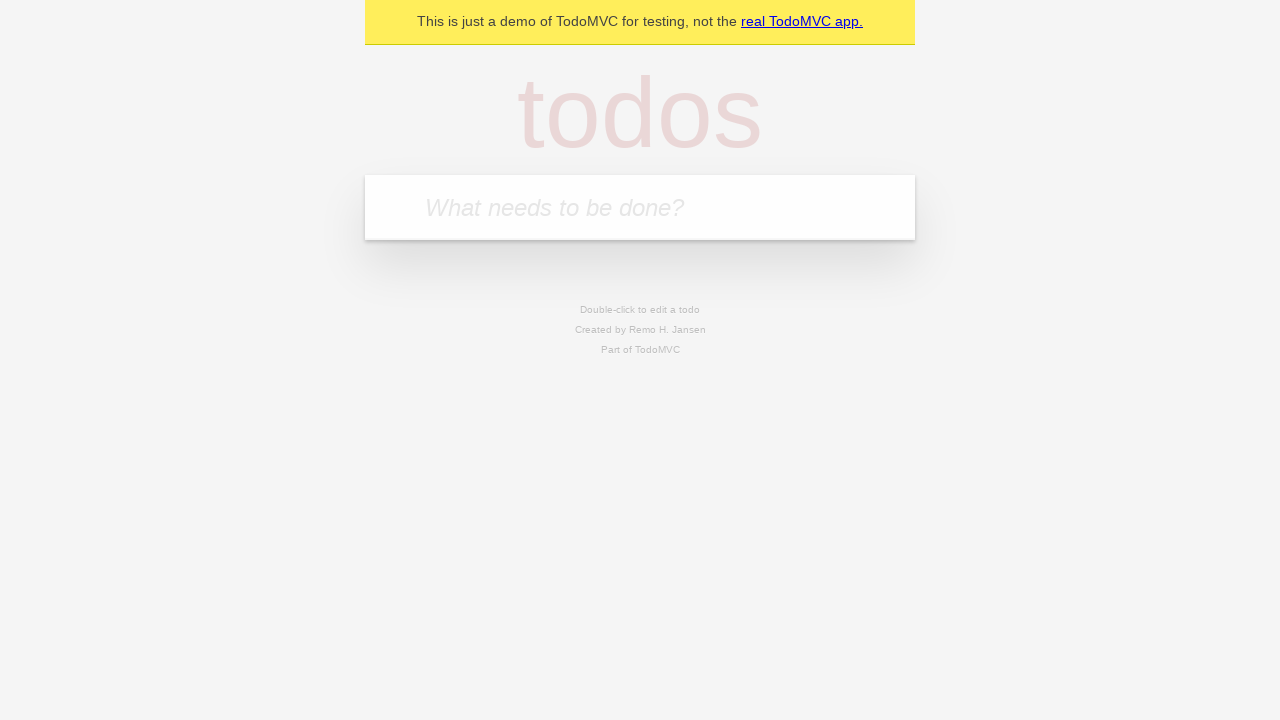

Filled new todo input with 'buy some cheese' on .new-todo
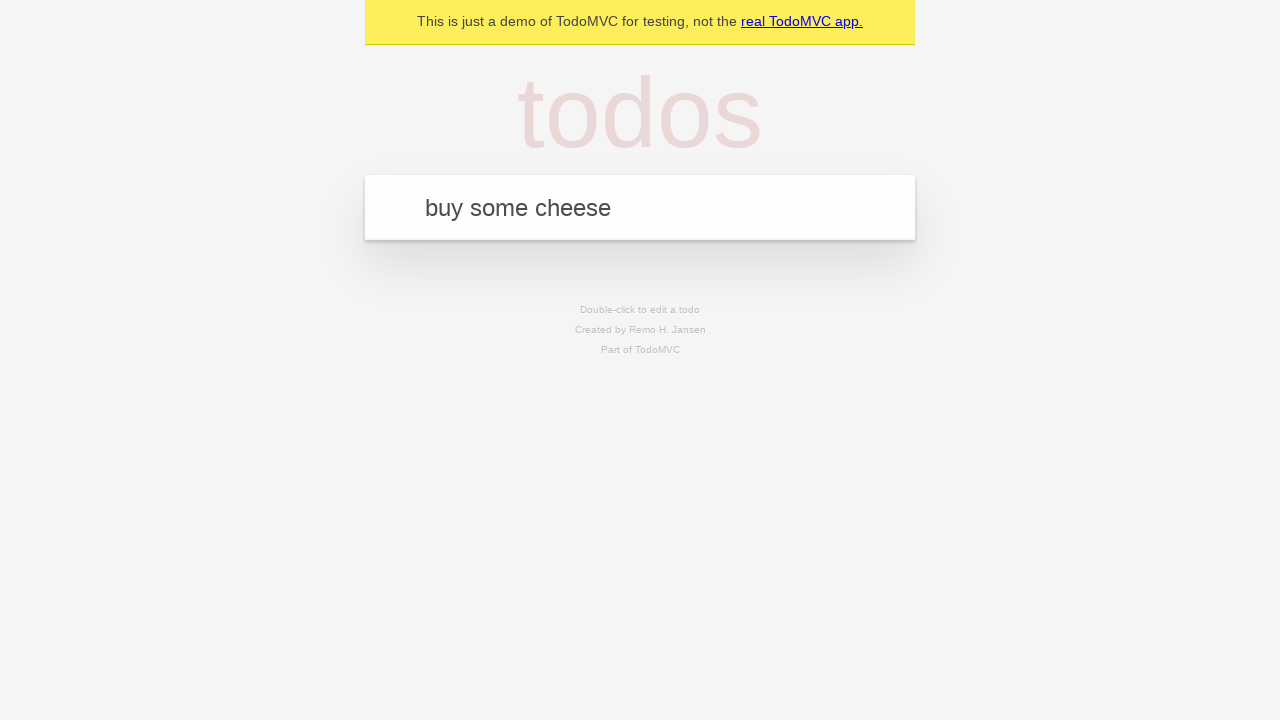

Pressed Enter to create first todo item on .new-todo
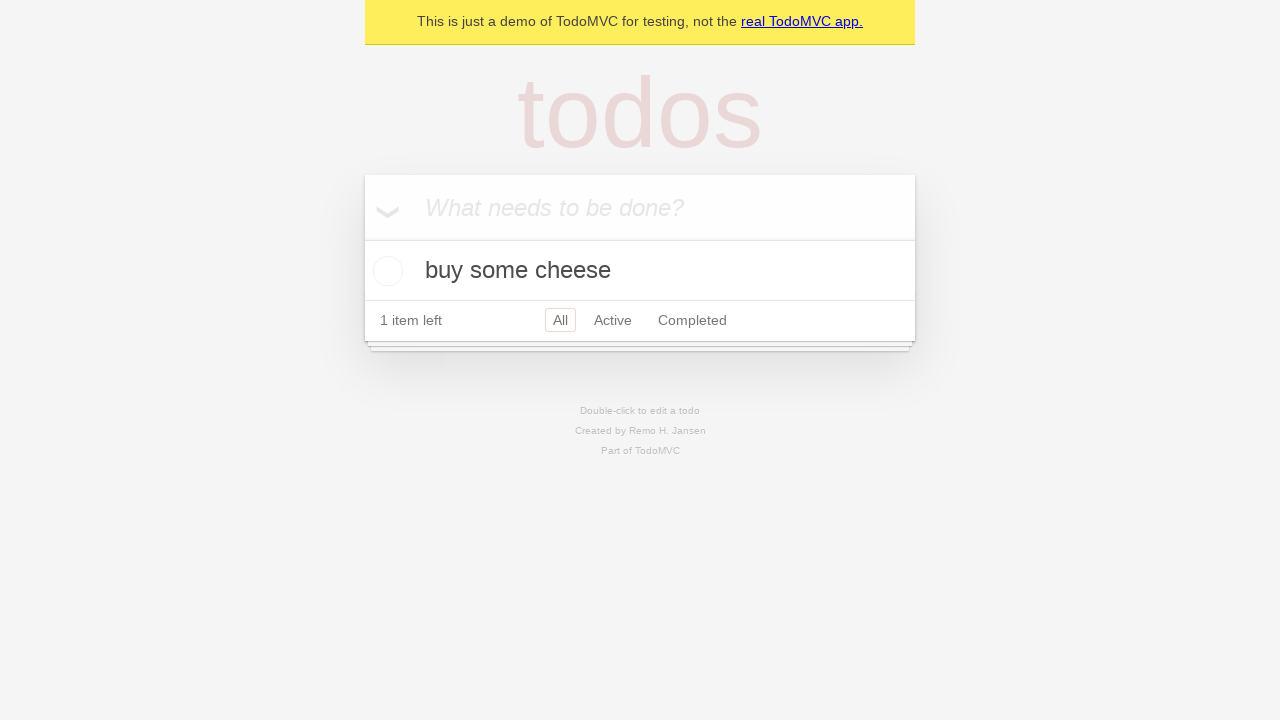

Filled new todo input with 'feed the cat' on .new-todo
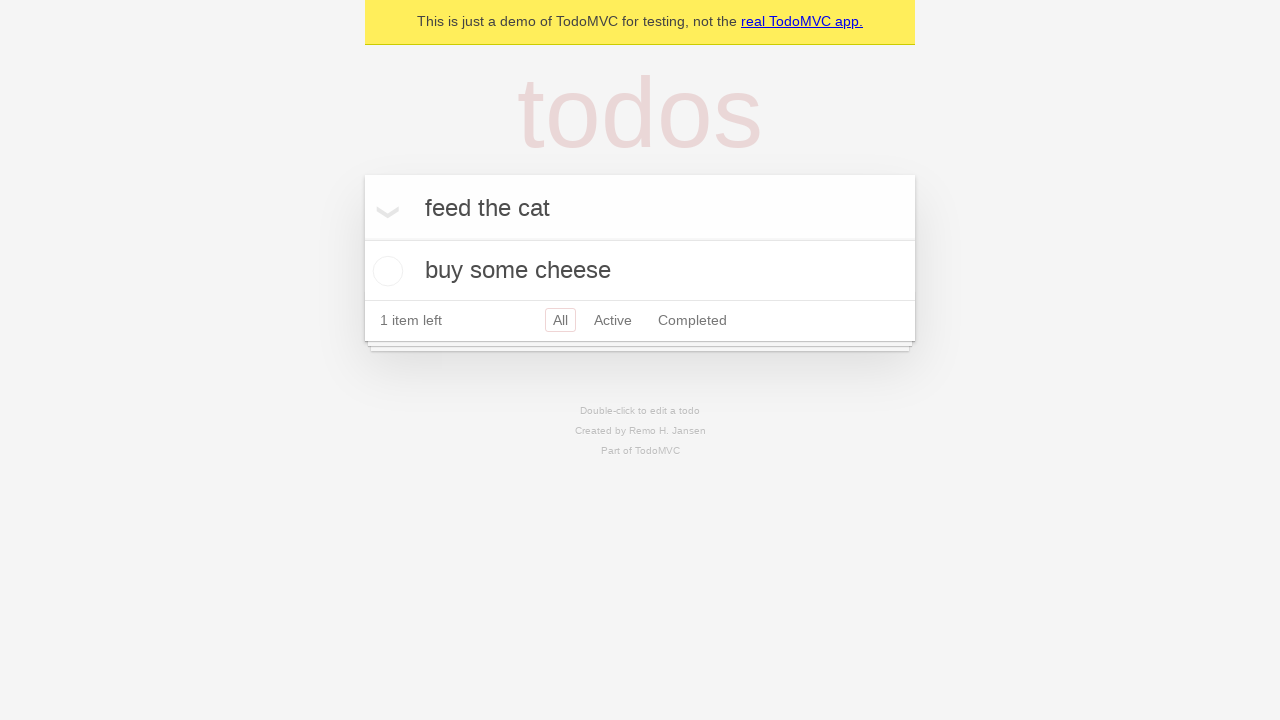

Pressed Enter to create second todo item on .new-todo
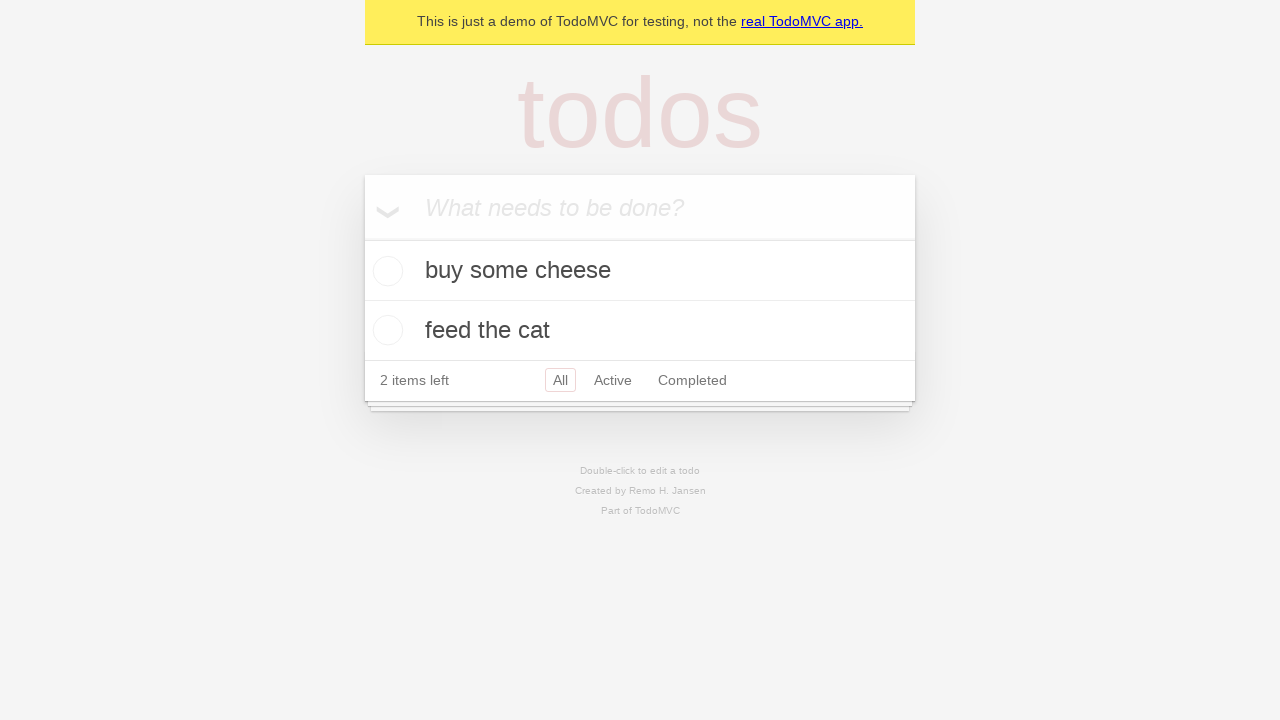

Filled new todo input with 'book a doctors appointment' on .new-todo
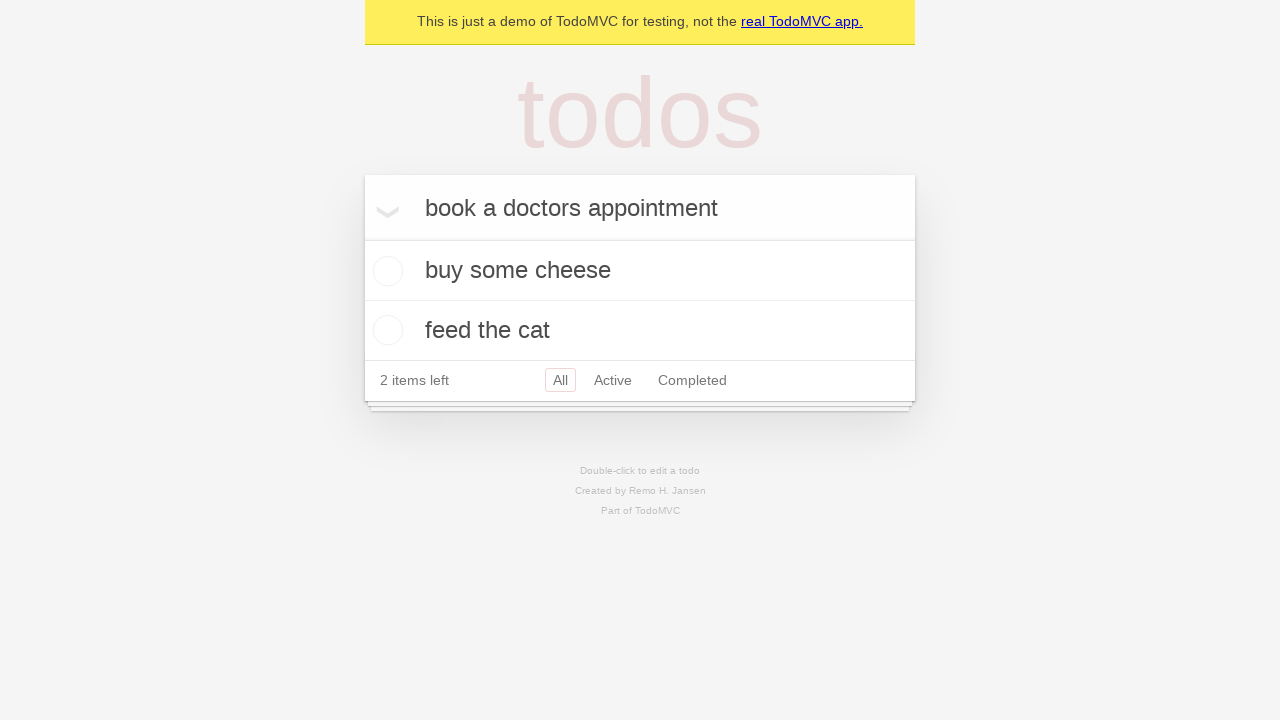

Pressed Enter to create third todo item on .new-todo
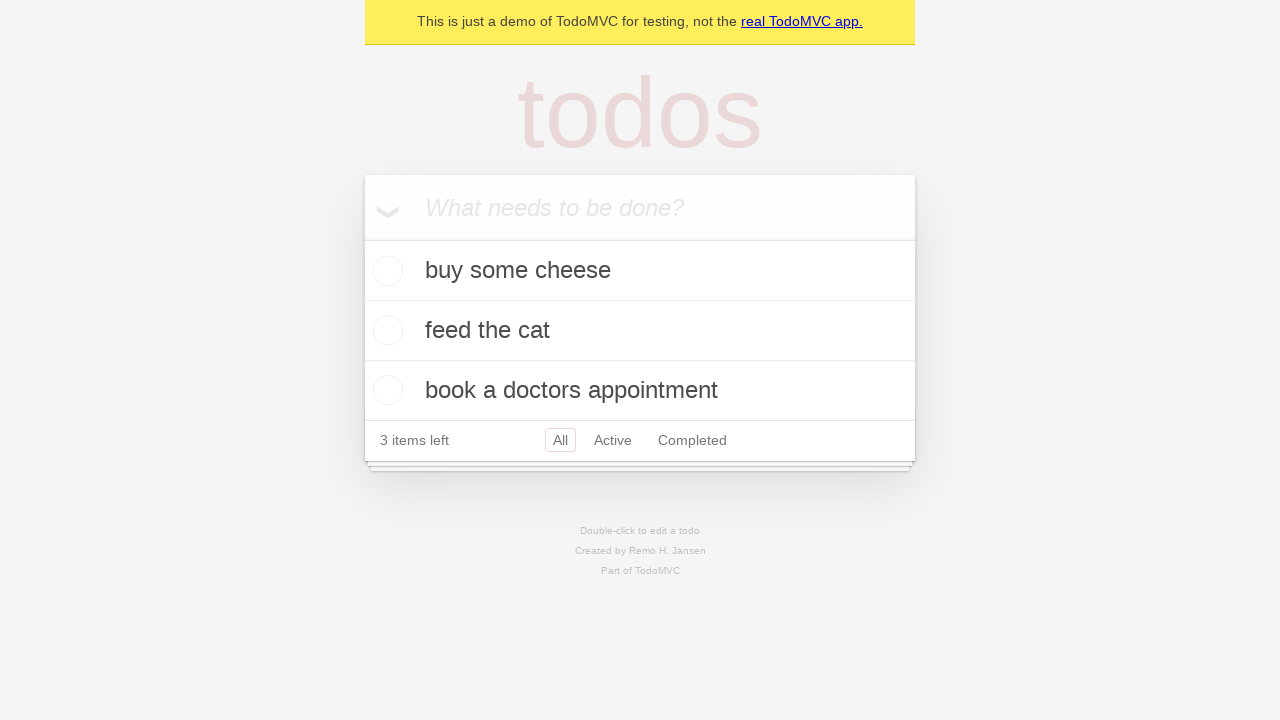

Todo count display loaded, confirming all 3 items were appended to the list
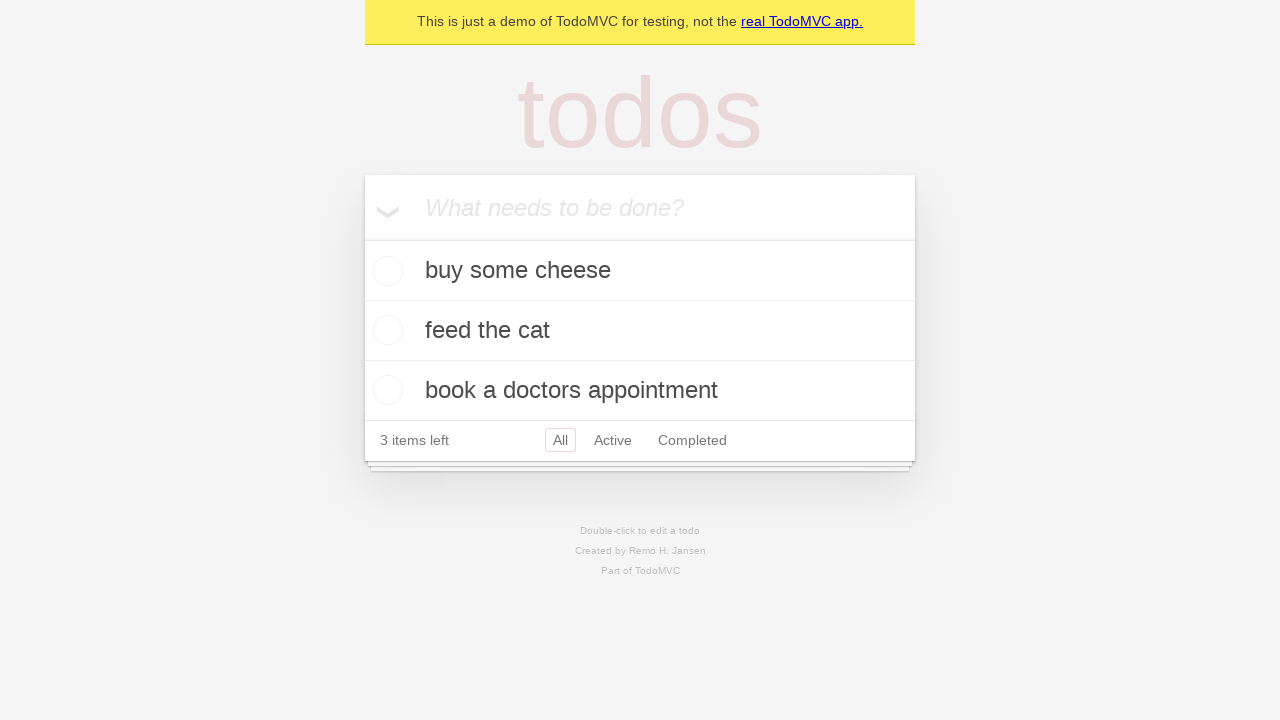

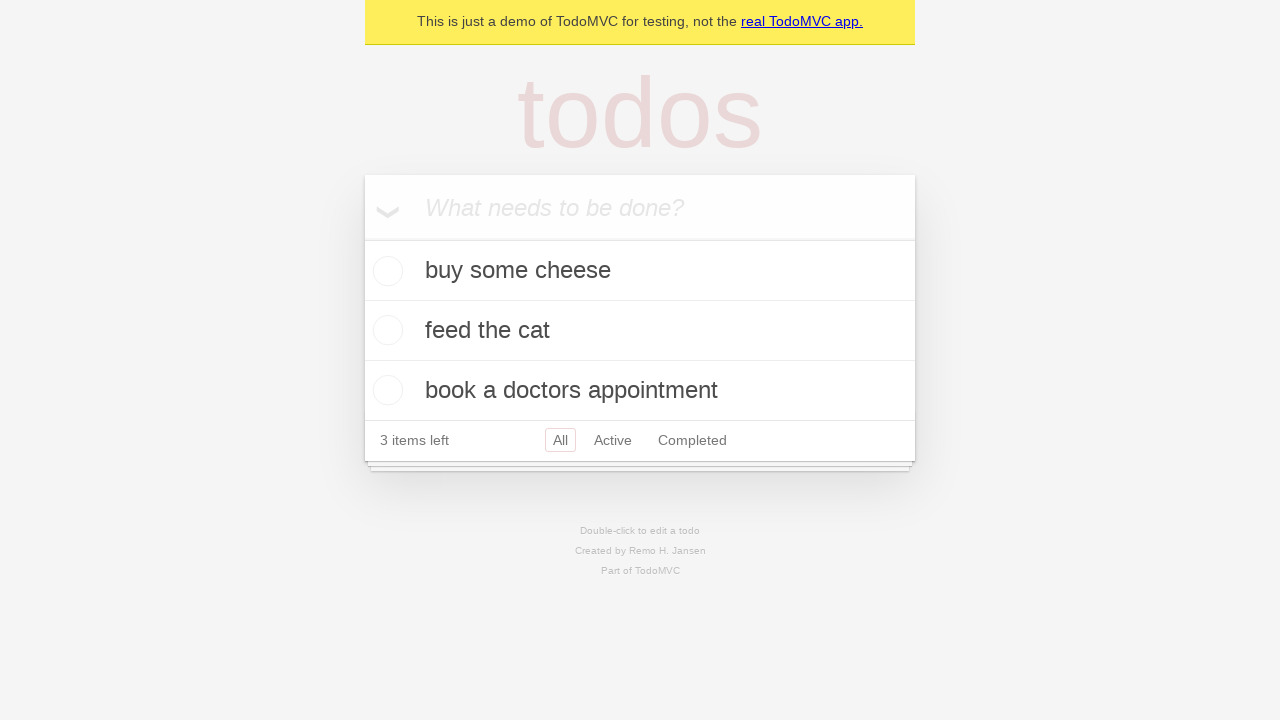